Tests a web form by entering text into a text box and clicking the submit button, then verifies the success message appears

Starting URL: https://www.selenium.dev/selenium/web/web-form.html

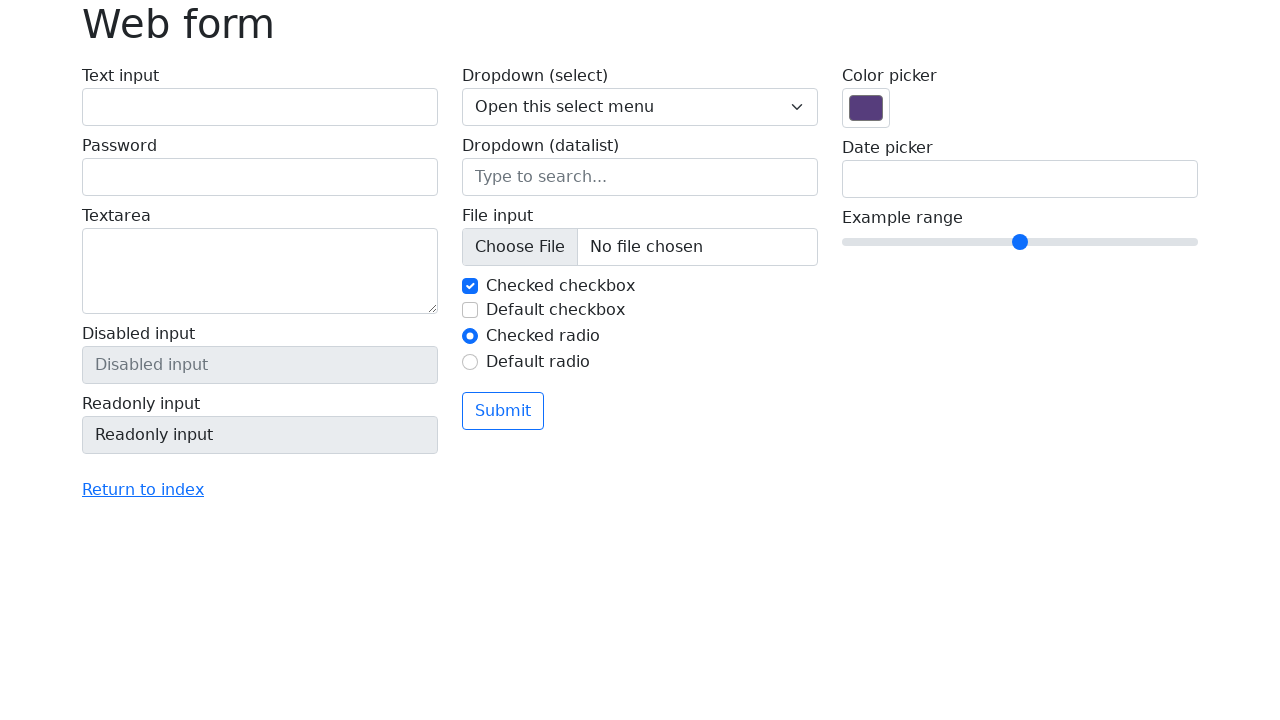

Filled text box with 'Selenium' on input[name='my-text']
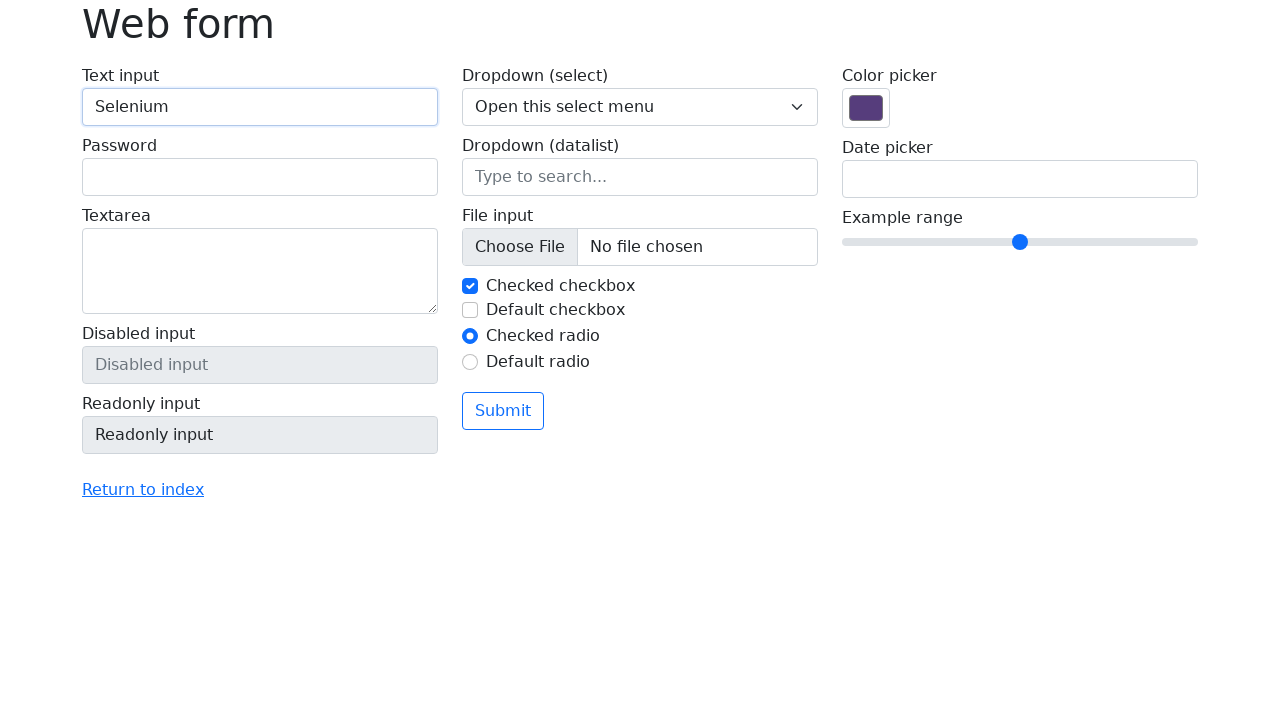

Clicked submit button at (503, 411) on button
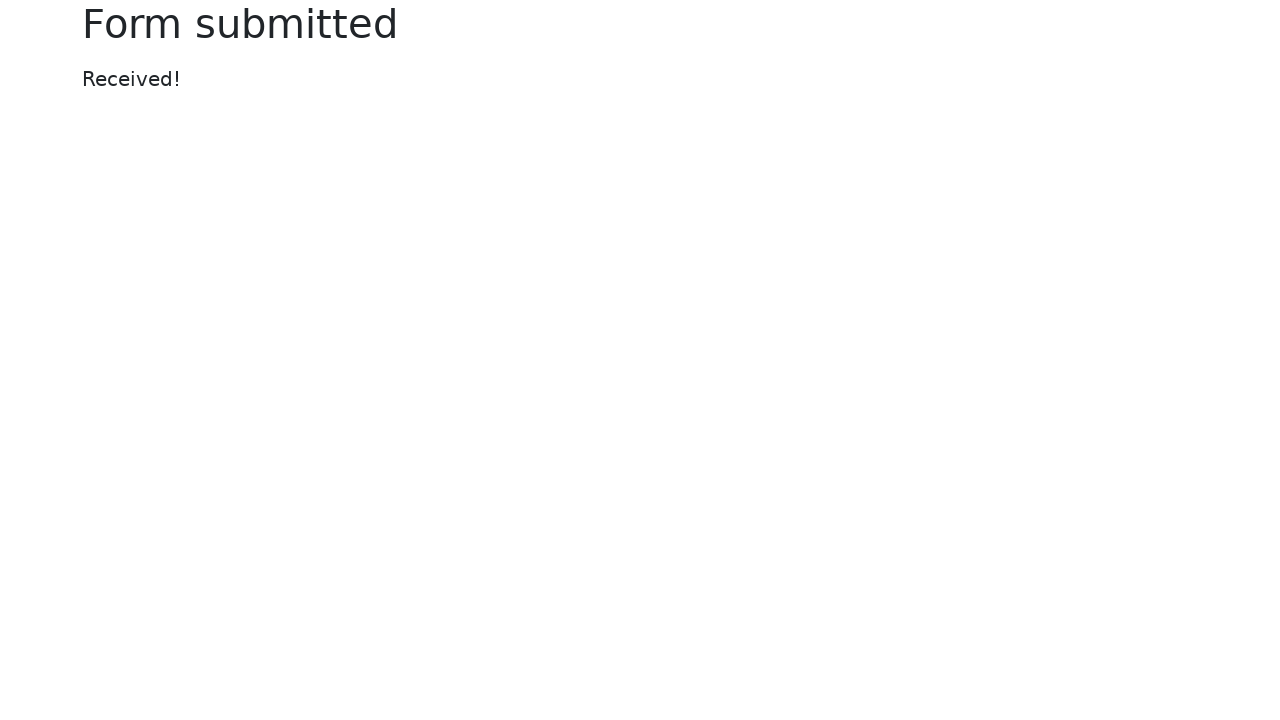

Success message appeared on the page
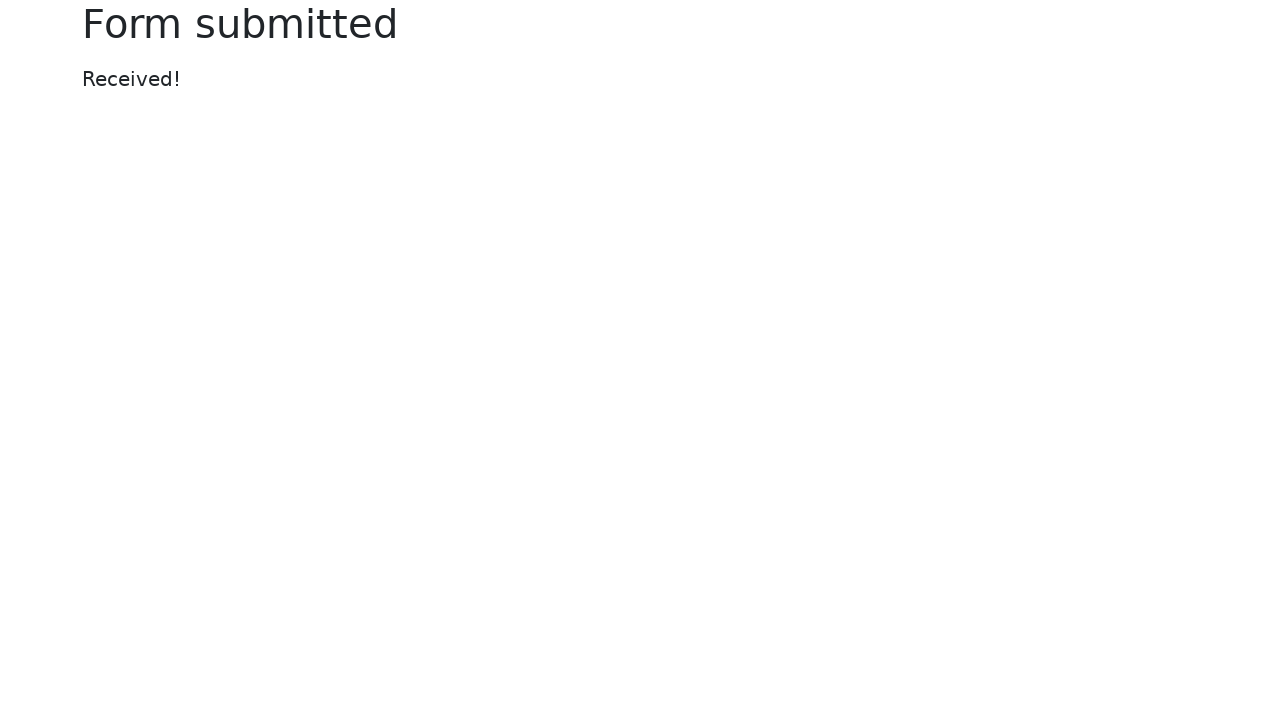

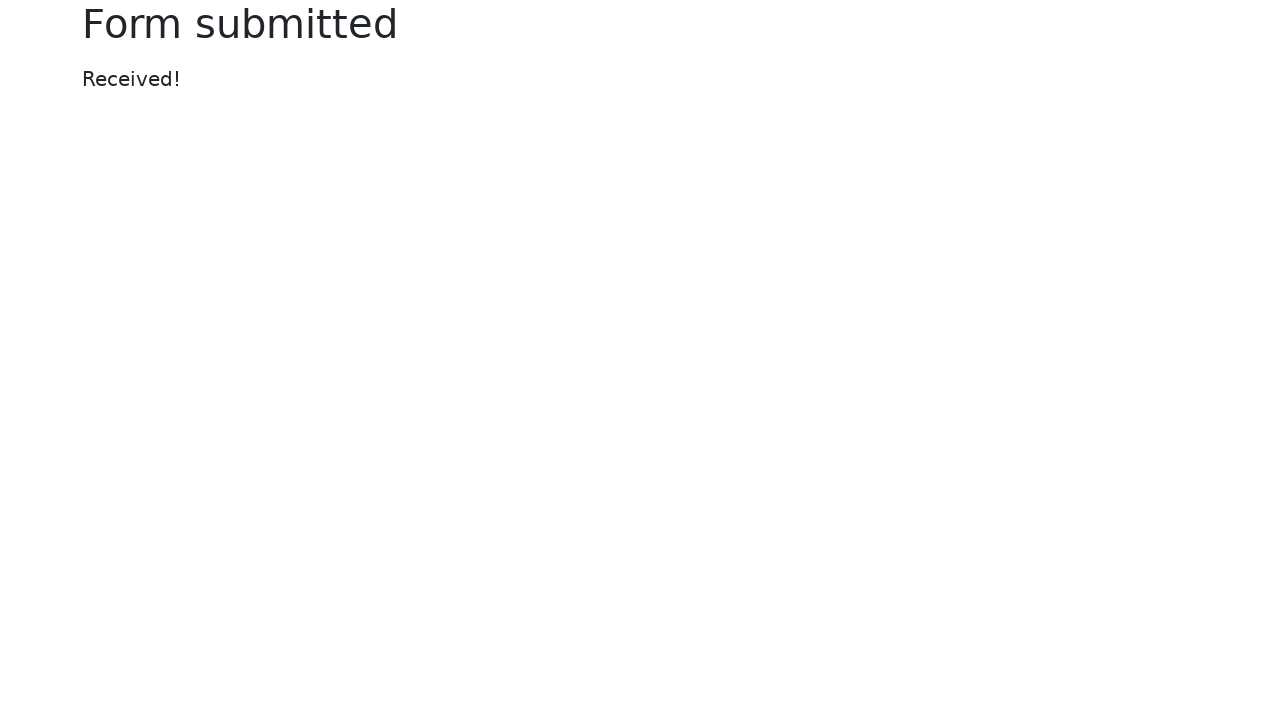